Tests search functionality by searching for "шелк атласный" (satin silk) and verifying search results

Starting URL: https://tkani-feya.ru/

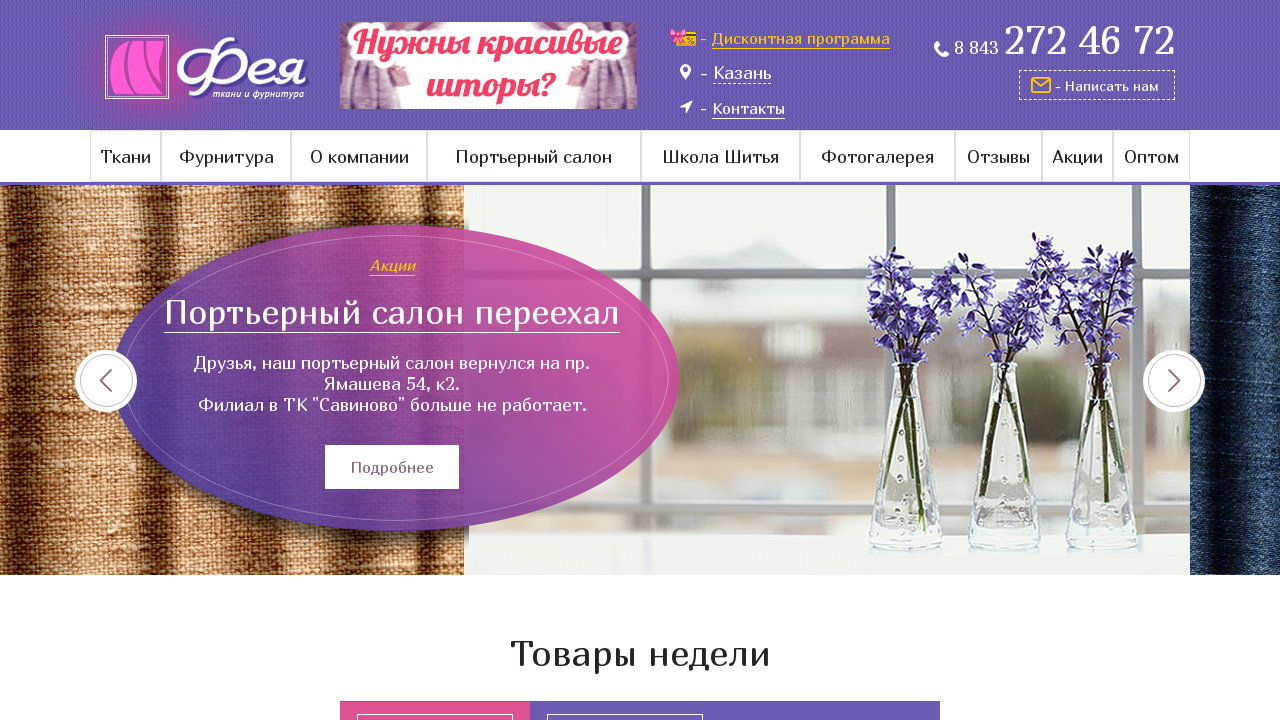

Page loaded with domcontentloaded state
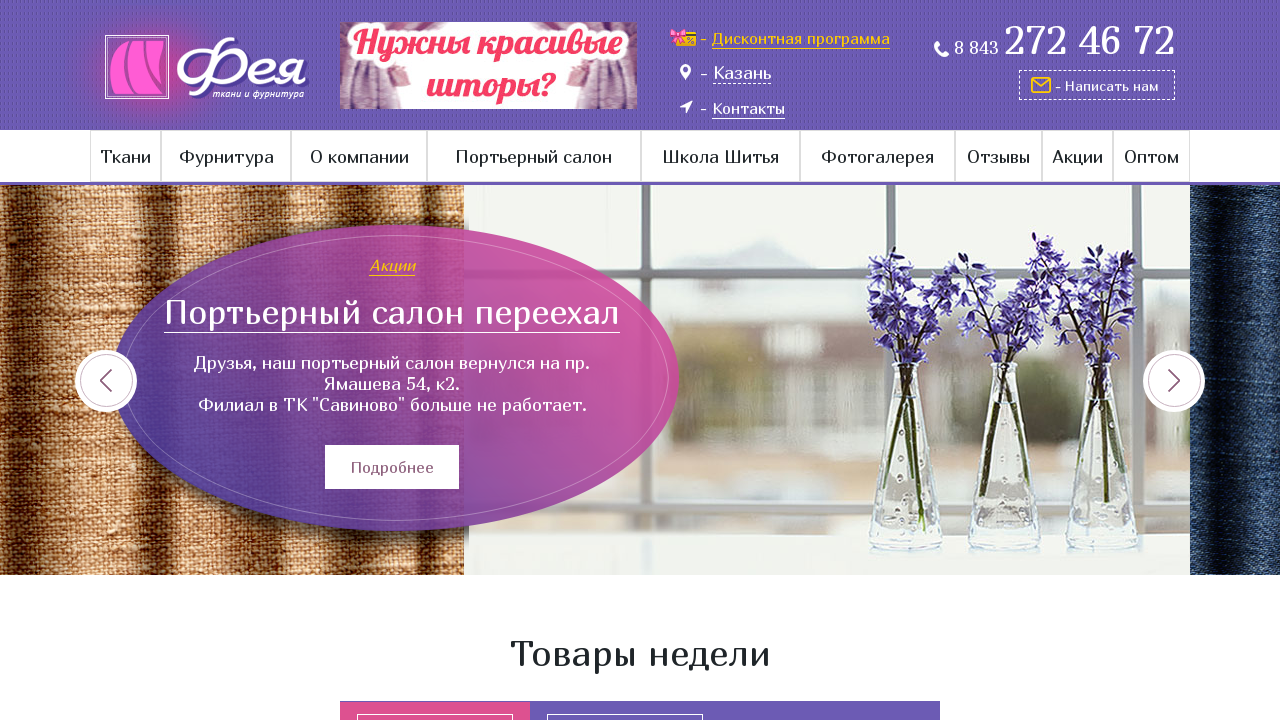

Filled search field with 'шелк атласный' (satin silk) on .search-wrap input[type='text']
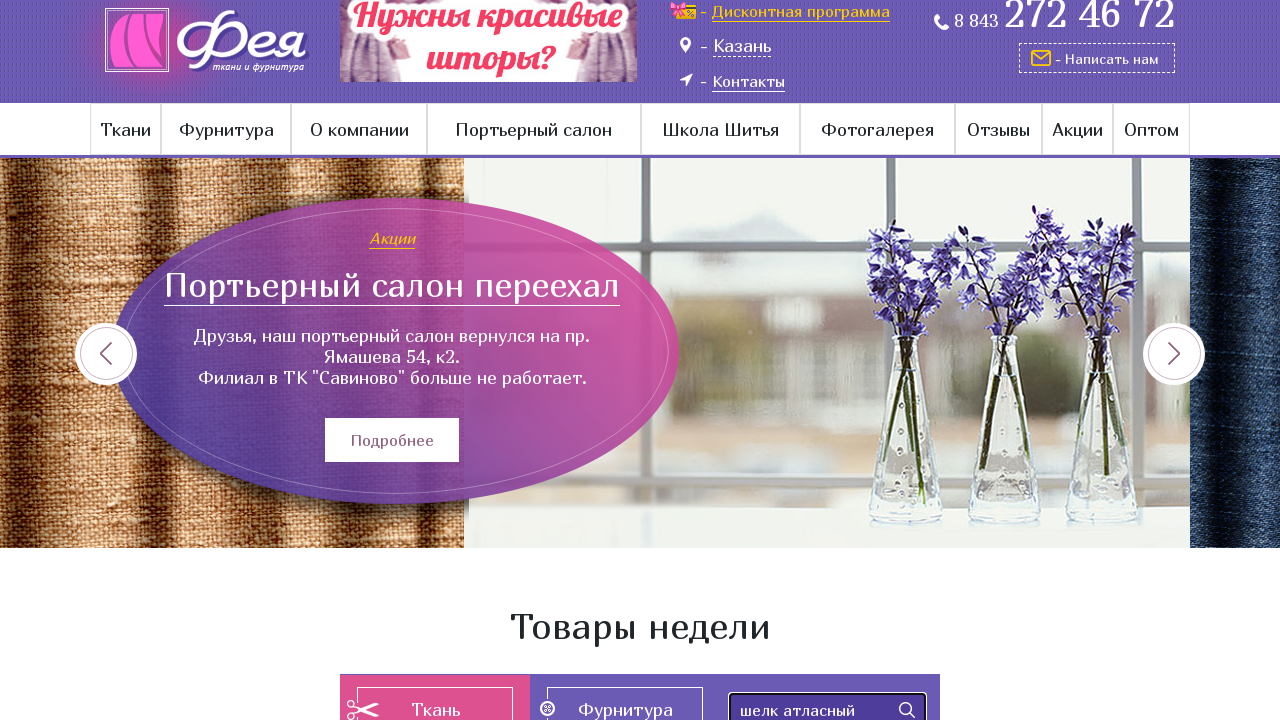

Clicked search submit button at (907, 710) on .search-wrap input[type='submit']
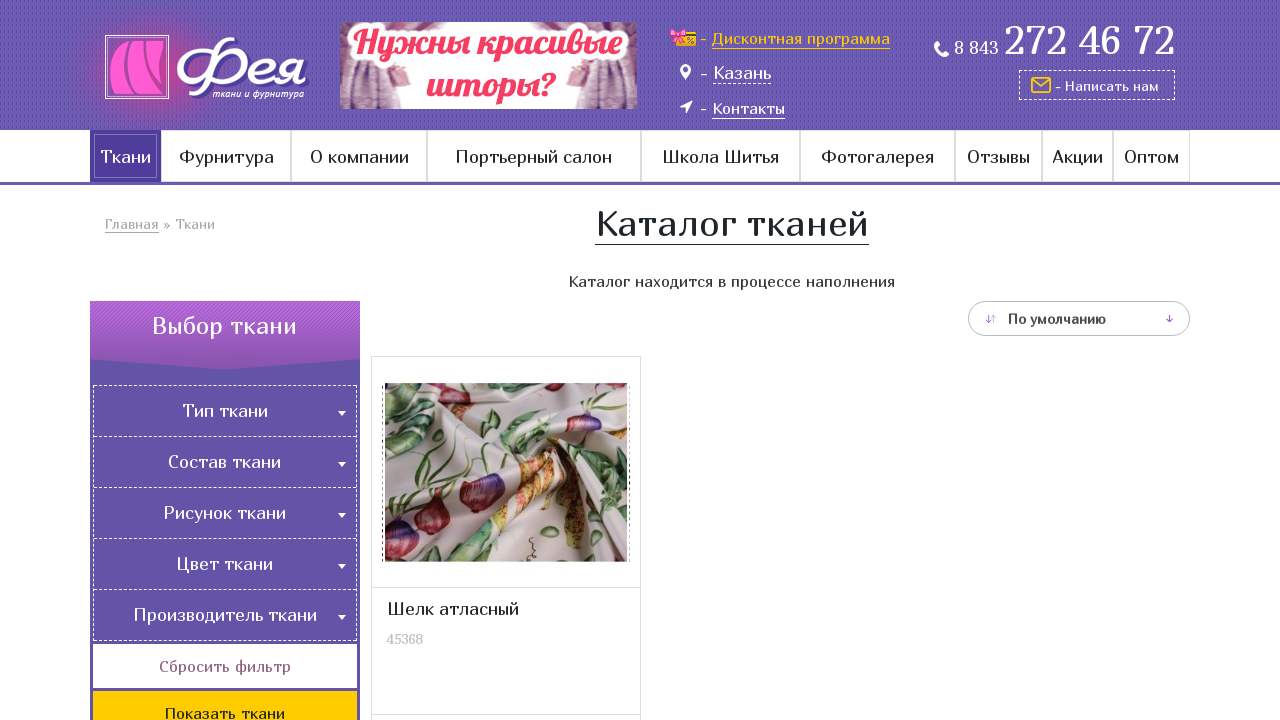

Search results catalog loaded successfully
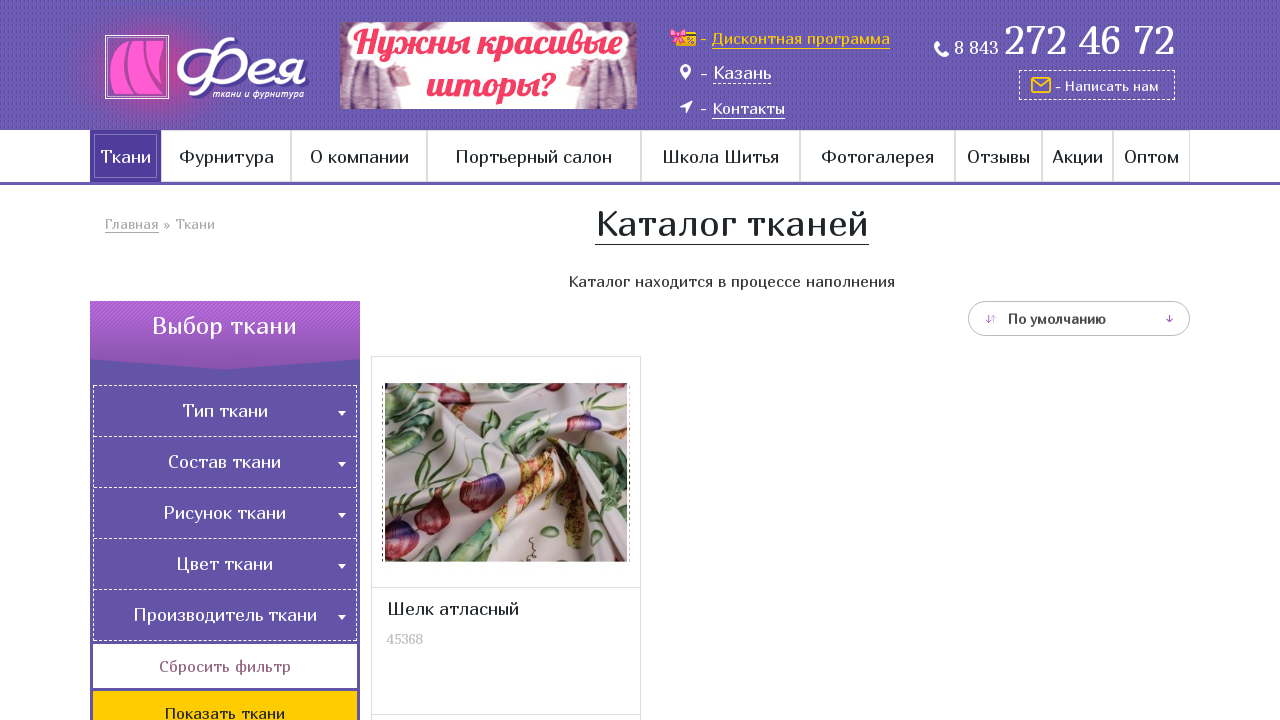

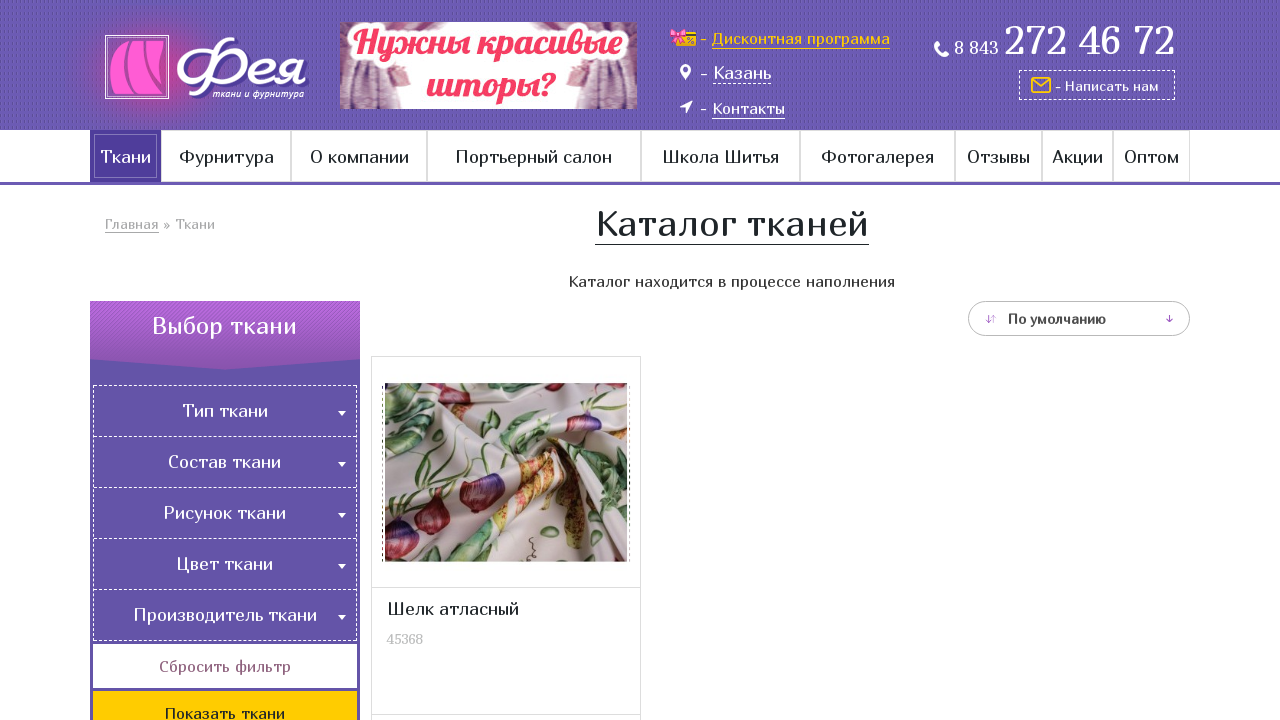